Tests registration form validation when password and confirm password do not match

Starting URL: http://bit.ly/dxqatest-online

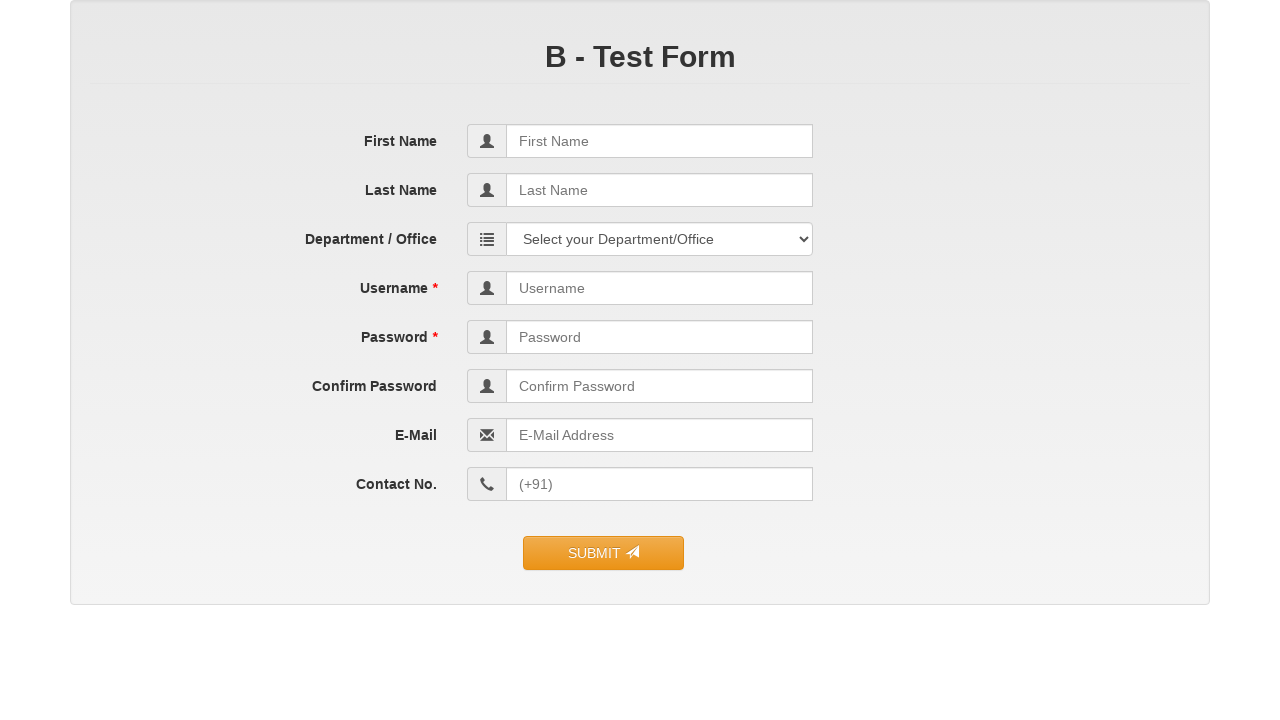

Filled first name field with 'Vivek' on input[name='first_name']
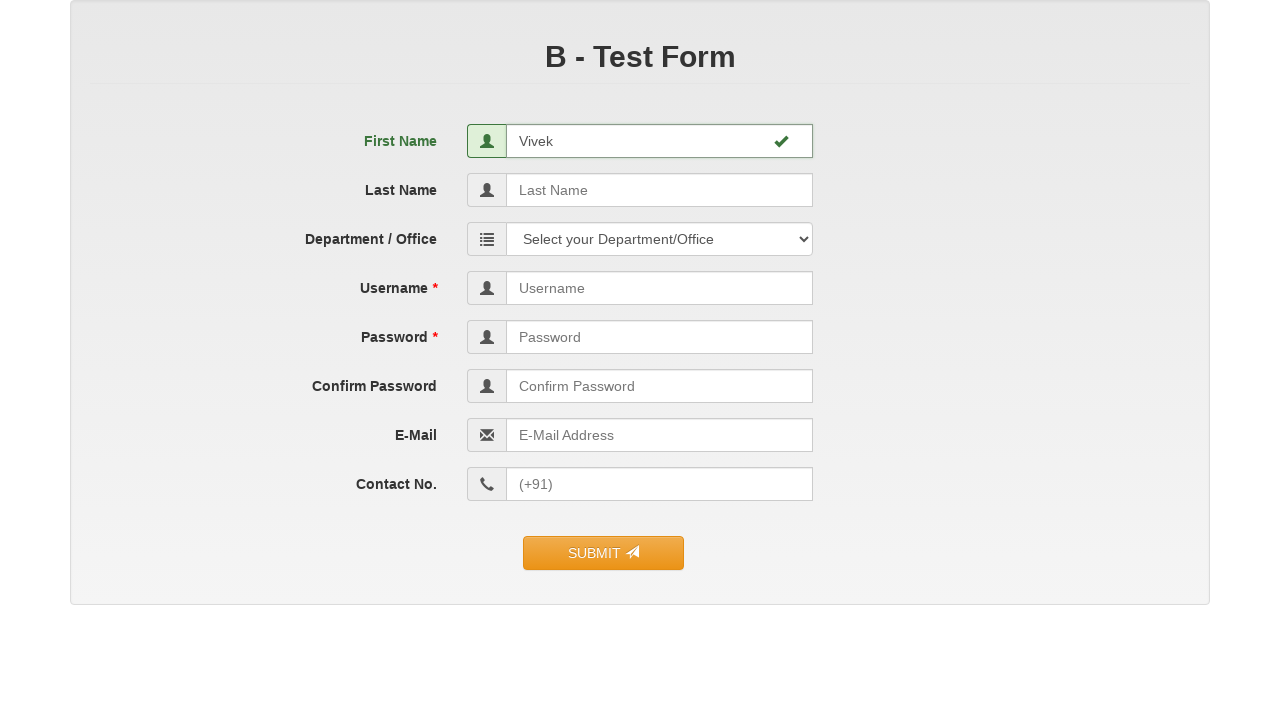

Filled last name field with 'Yadav' on input[name='last_name']
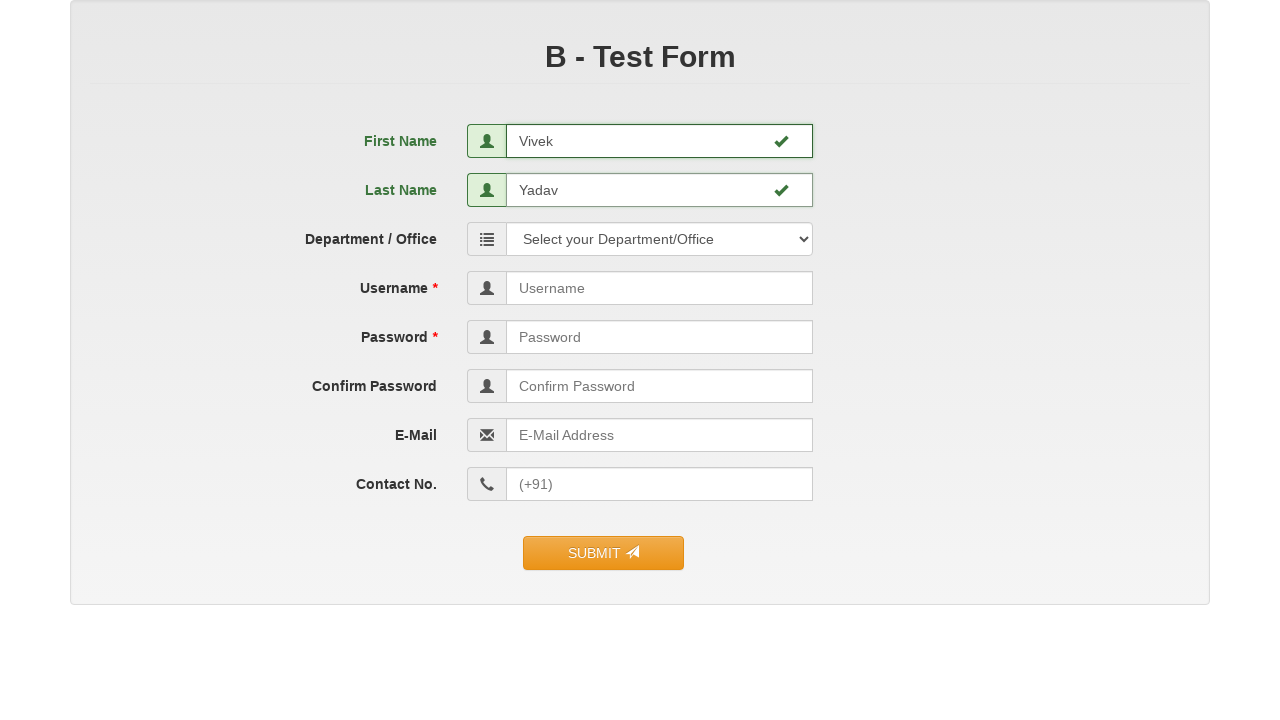

Filled username field with 'vivekdv01' on input[name='user_name']
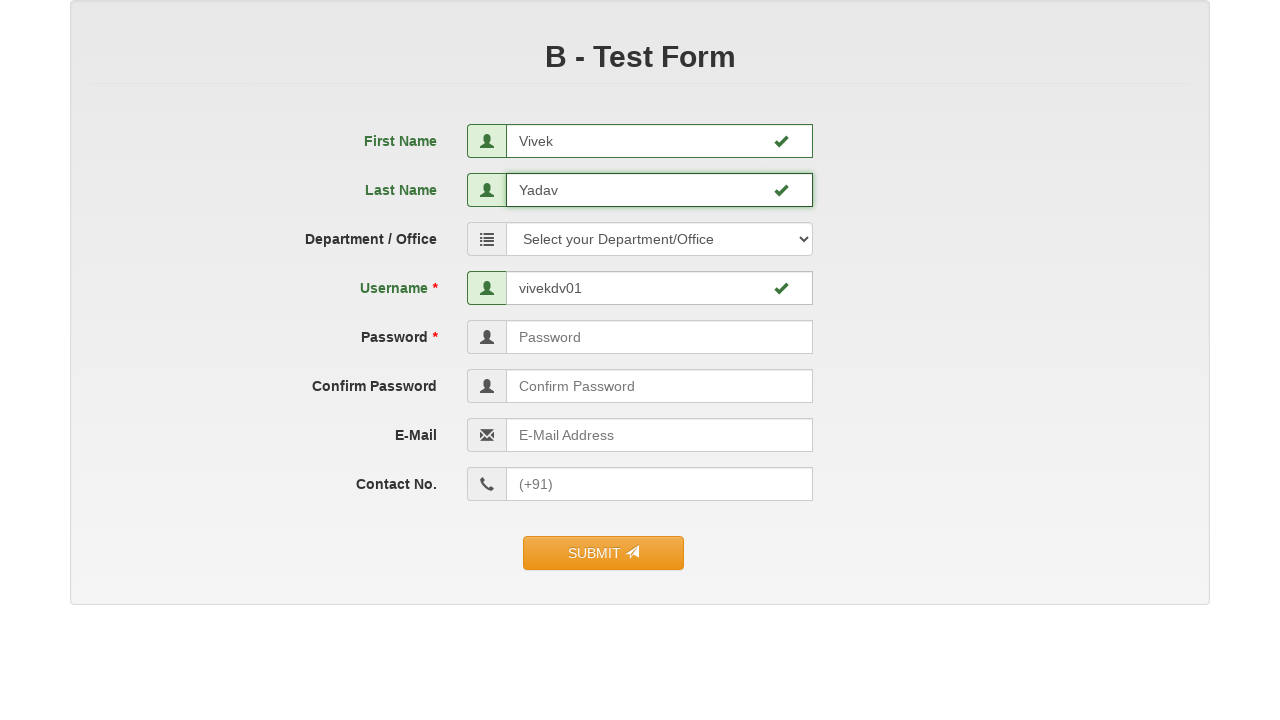

Filled password field with 'Vivek@123' on input[name='user_password']
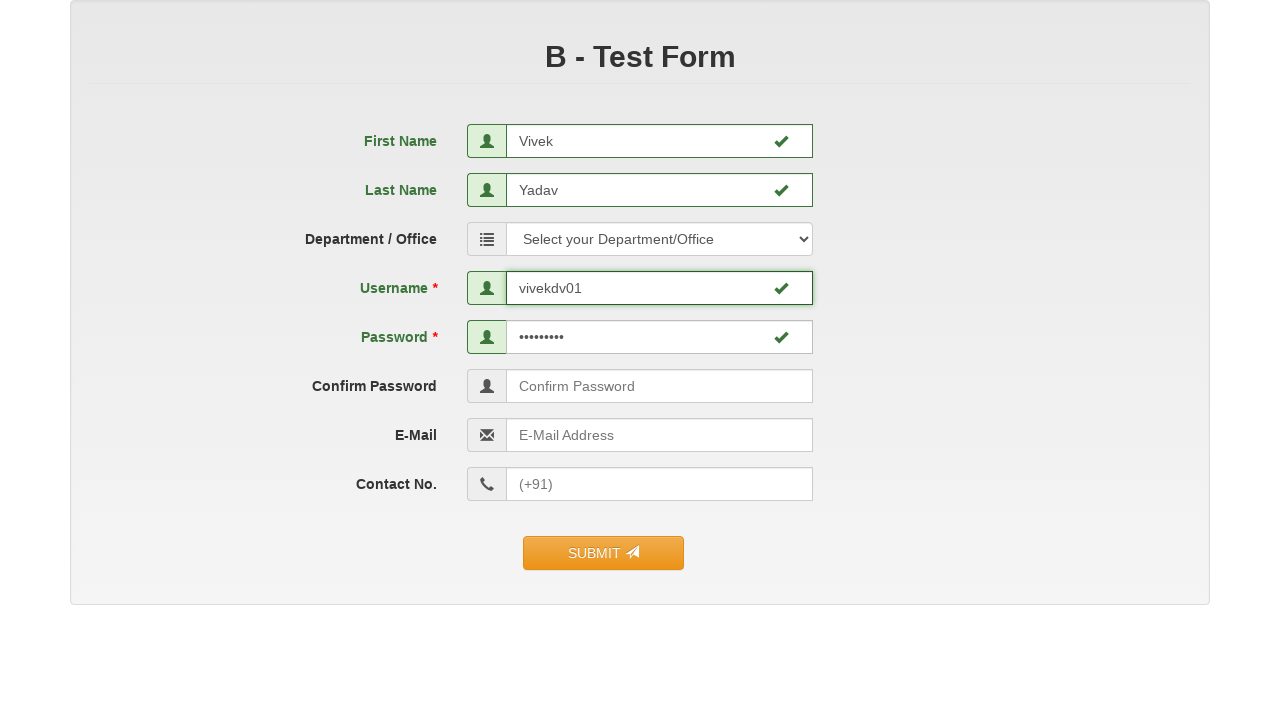

Filled confirm password field with mismatching password 'Vivek@12' on input[name='confirm_password']
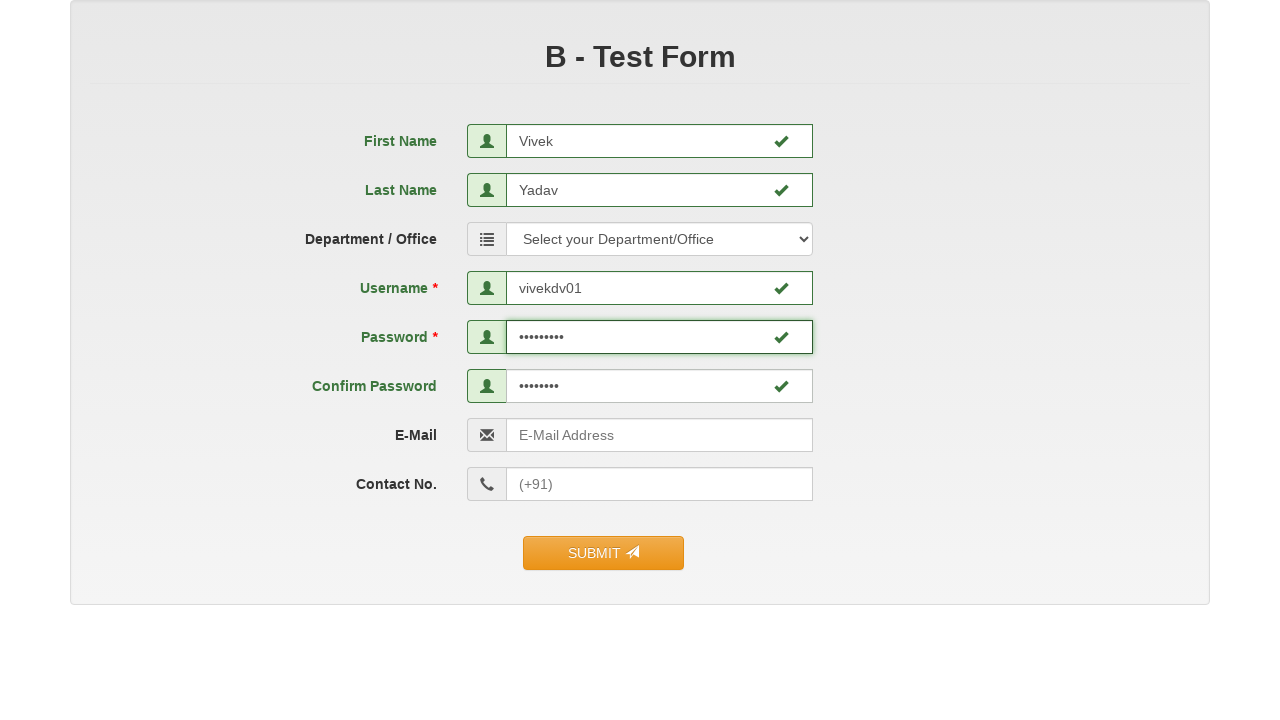

Filled email field with 'vivekdv01@gmail.com' on input[name='email']
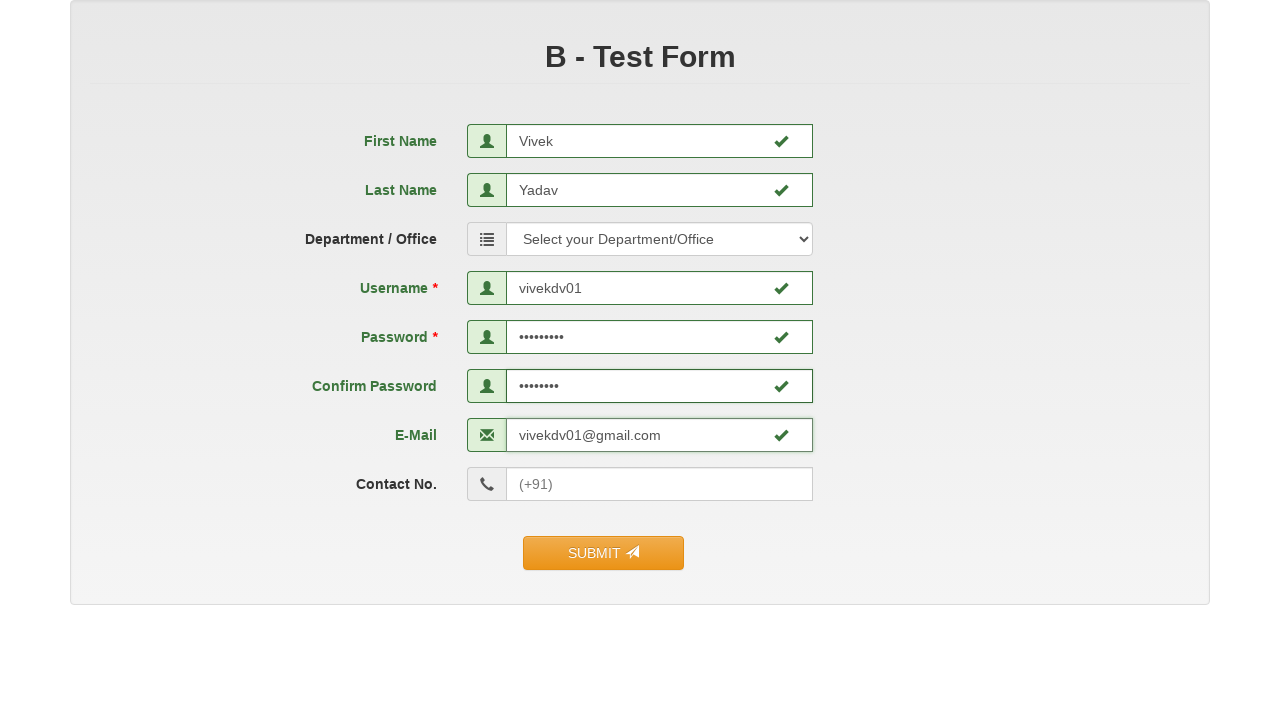

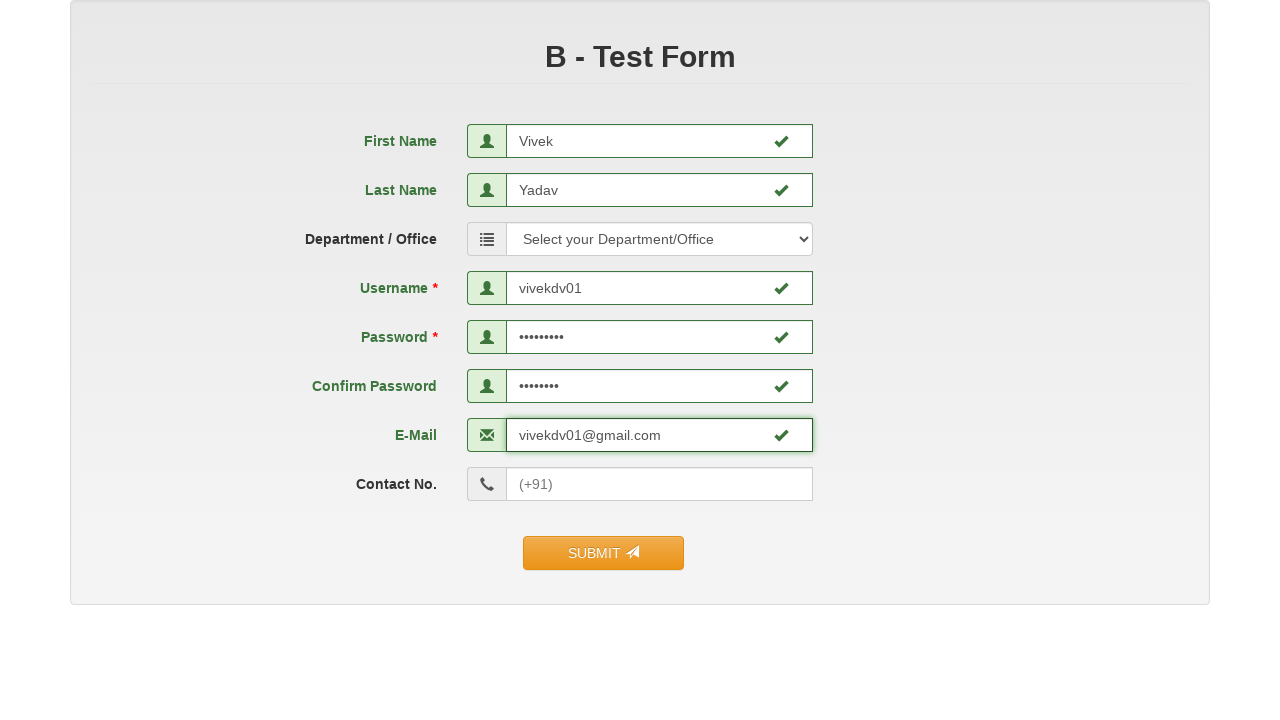